Tests that the form rejects submission when all fields are empty

Starting URL: https://davi-vert.vercel.app/index.html

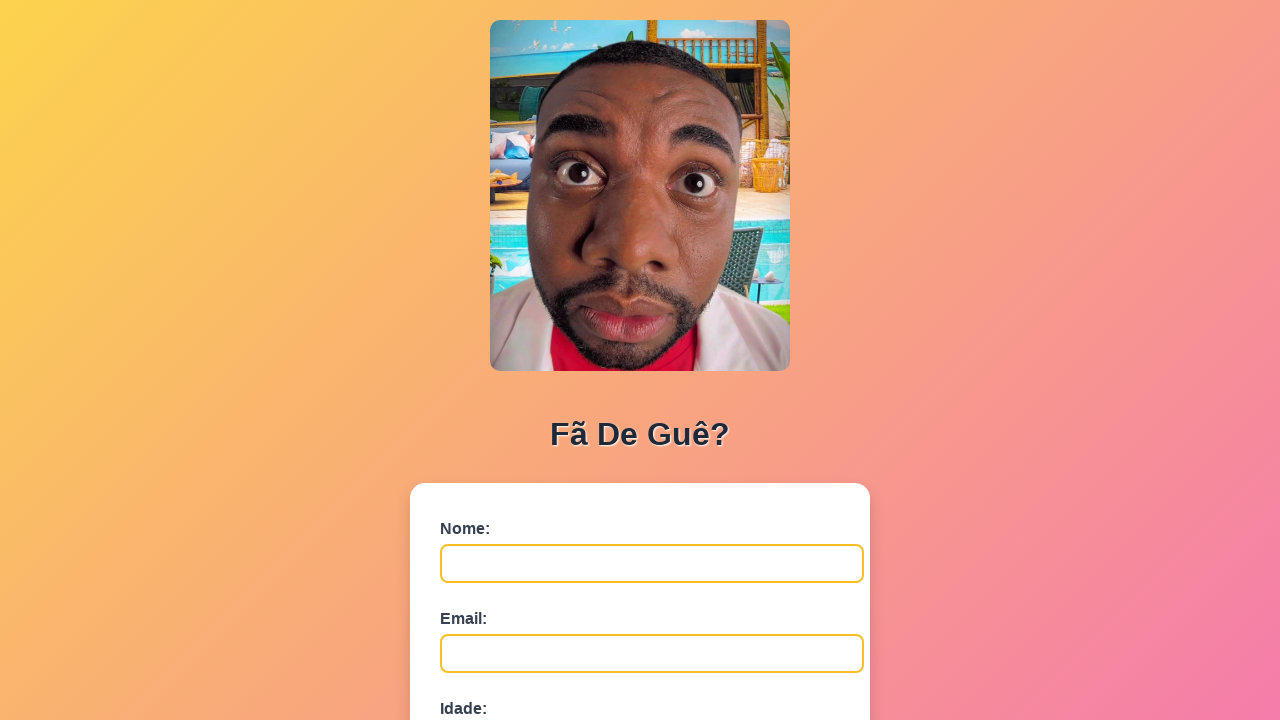

Navigated to registration form page
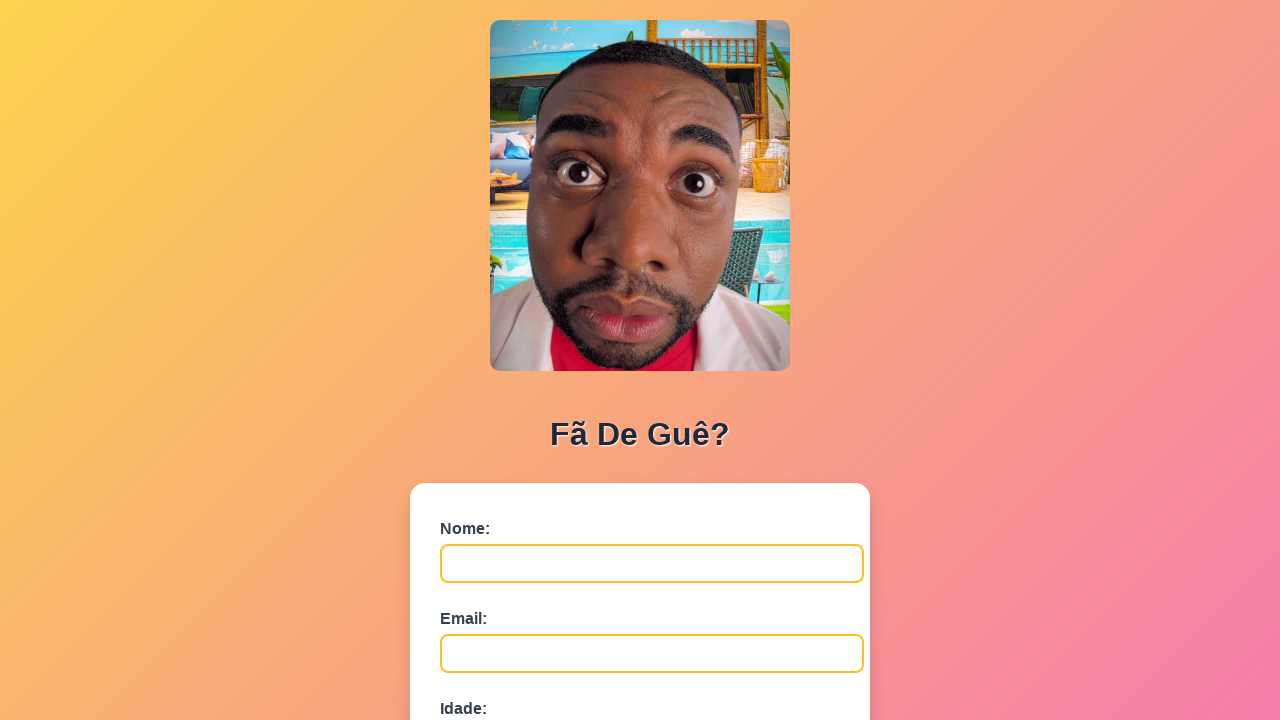

Cleared localStorage
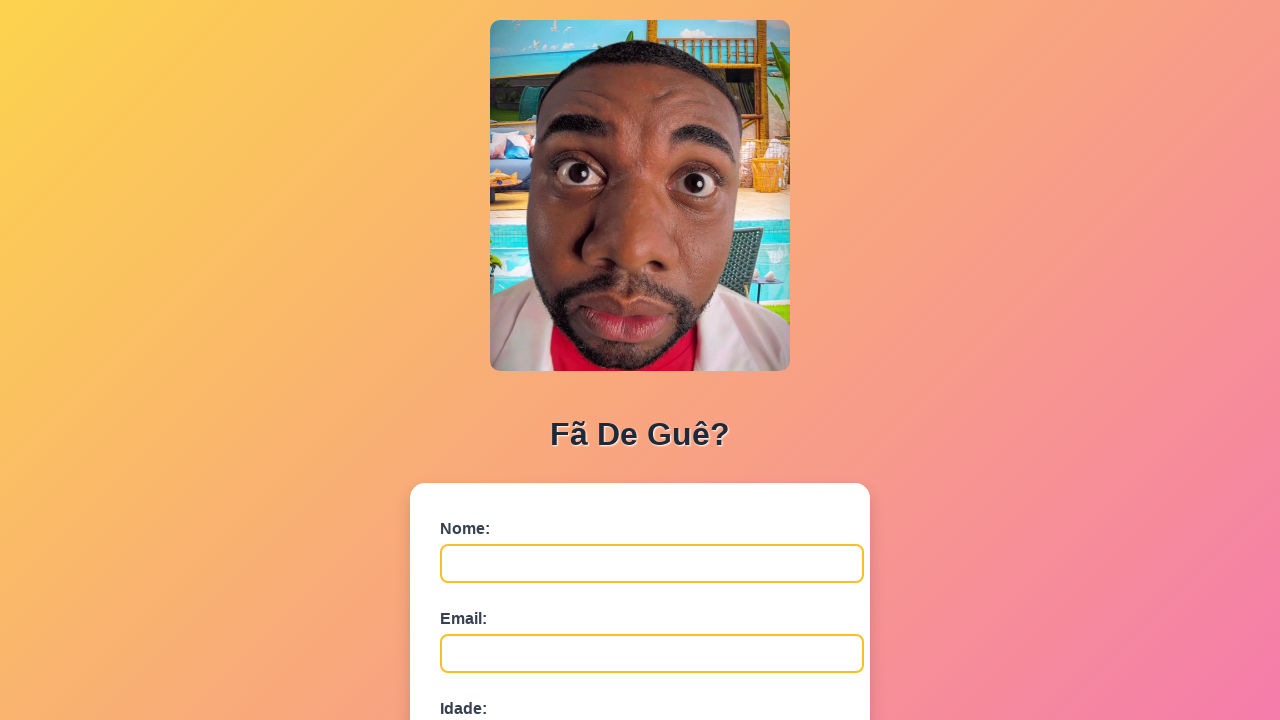

Filled name field with empty string on #nome
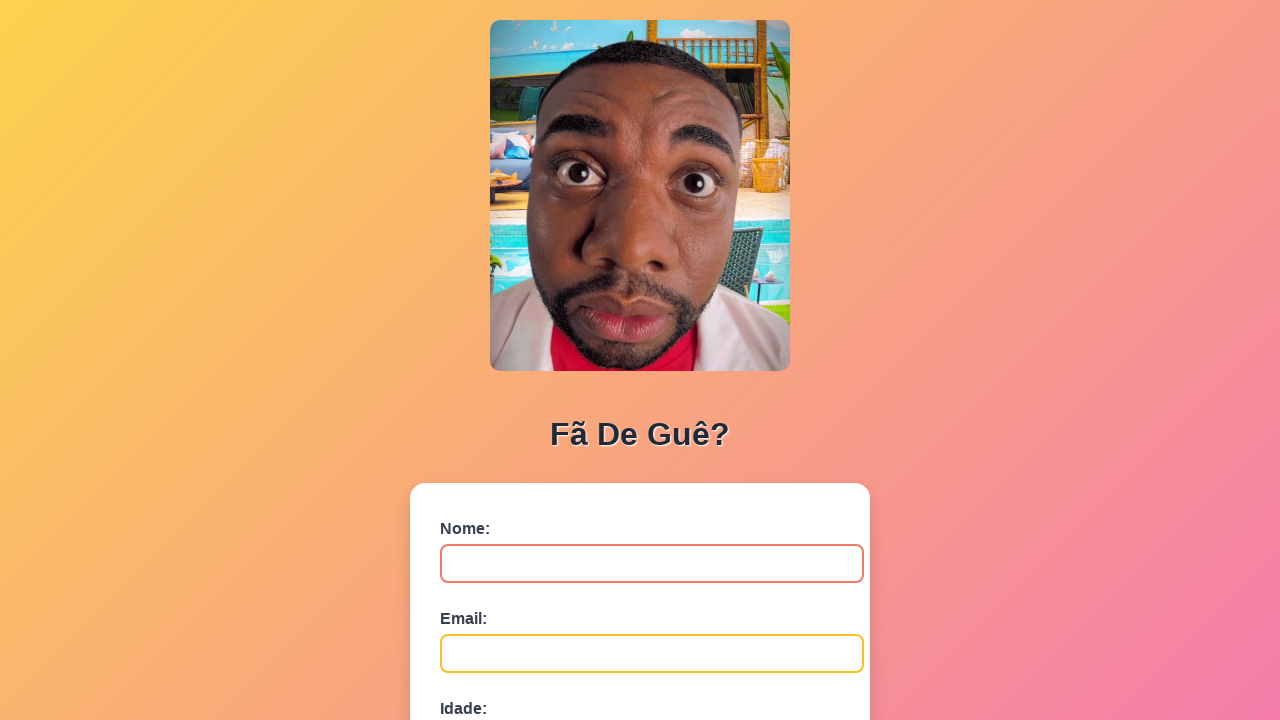

Filled email field with empty string on #email
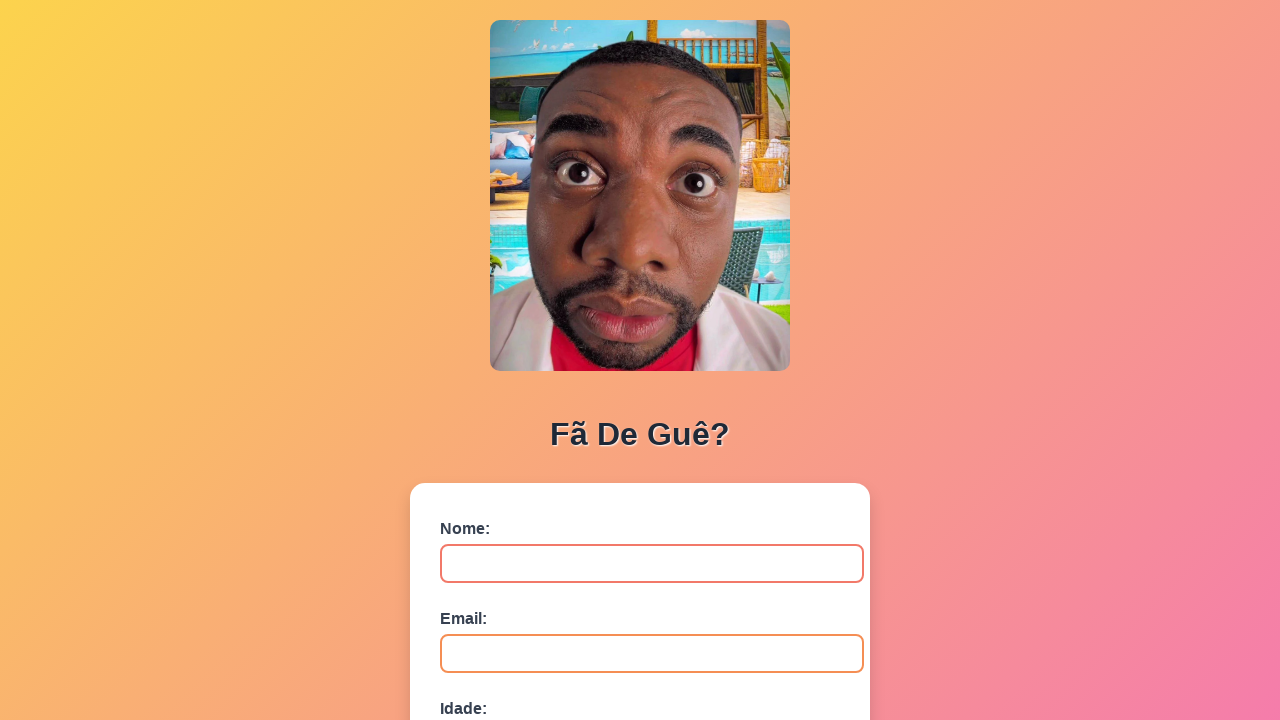

Filled age field with empty string on #idade
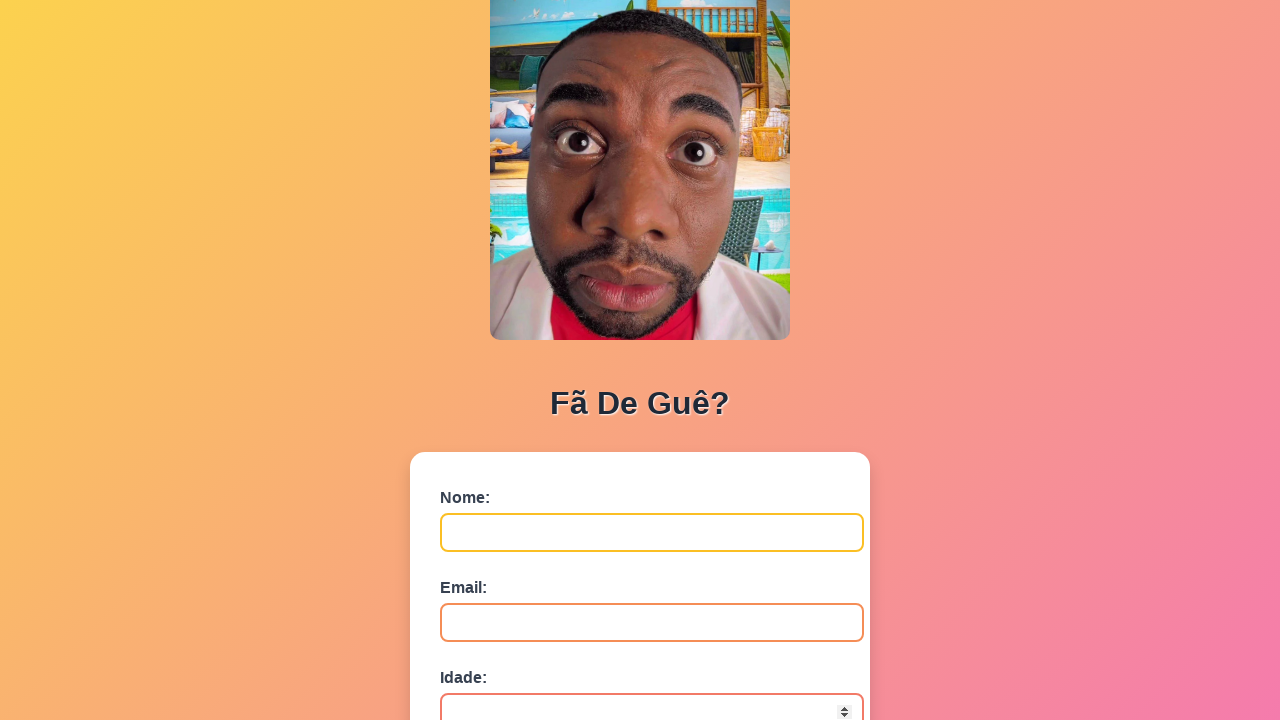

Clicked submit button with all empty fields at (490, 569) on button[type='submit']
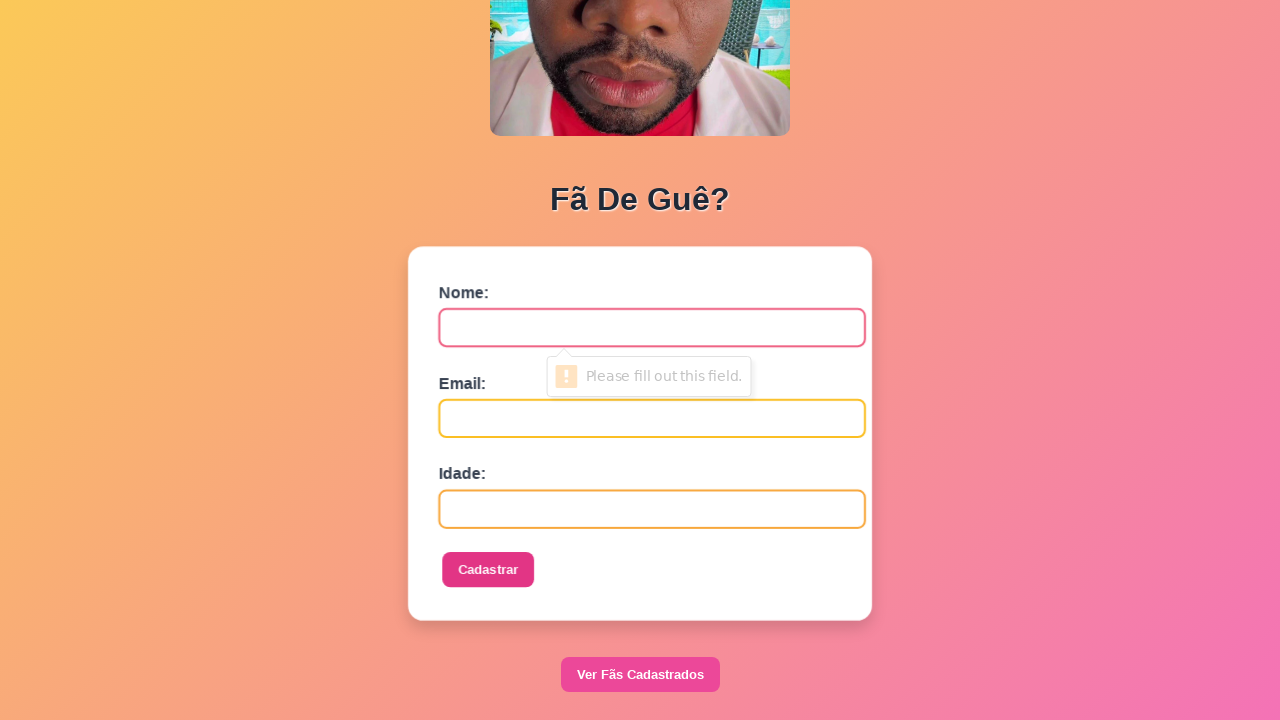

Waited for alert dialog to appear
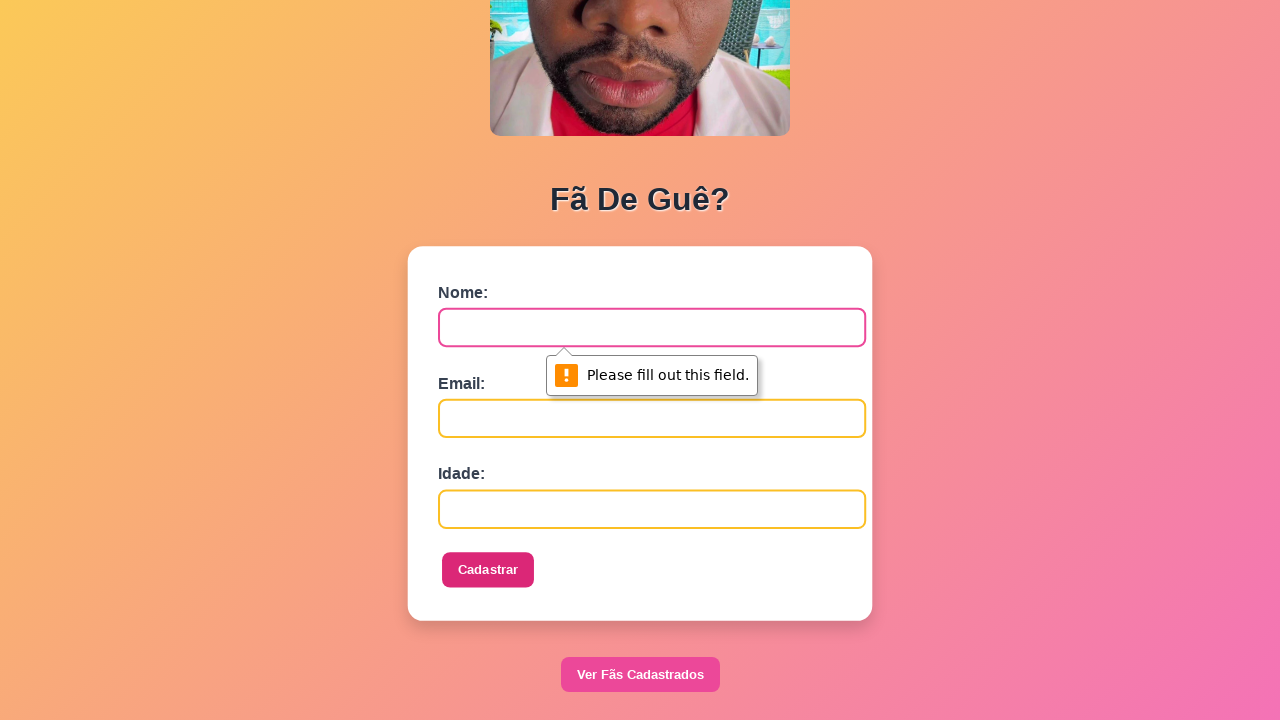

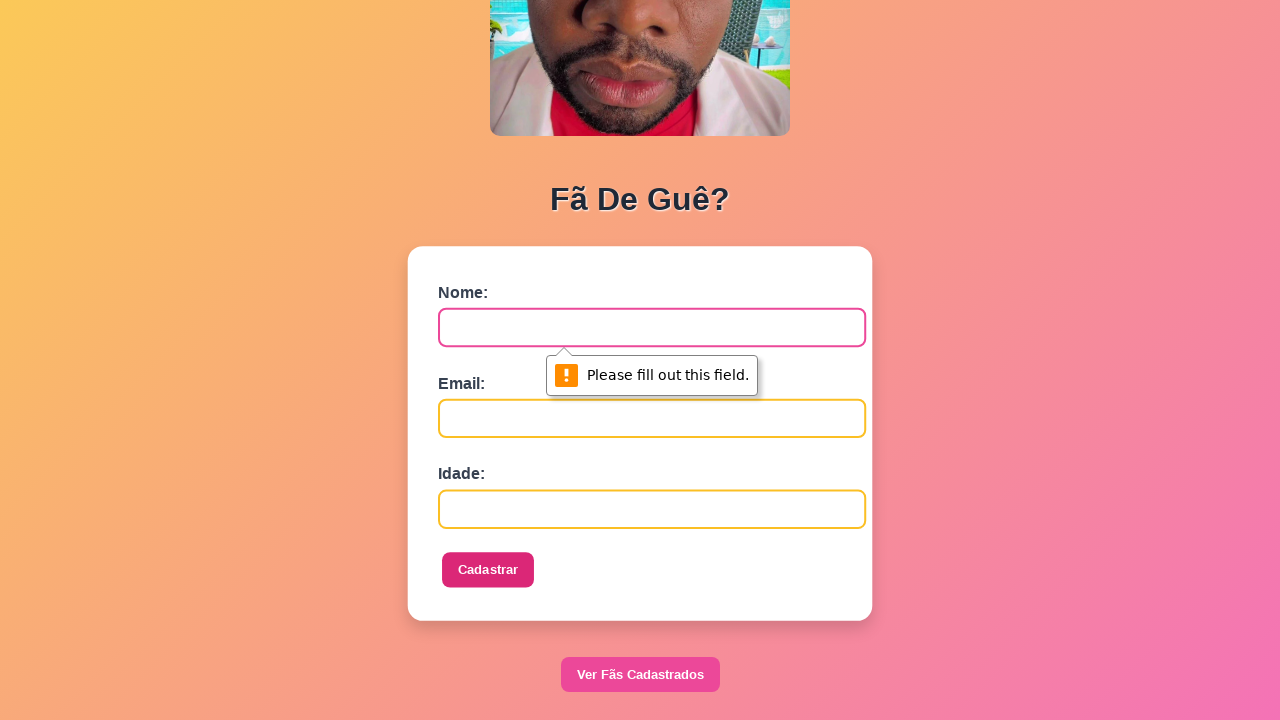